Tests drag and drop functionality on DemoQA demo page

Starting URL: https://demoqa.com/droppable/

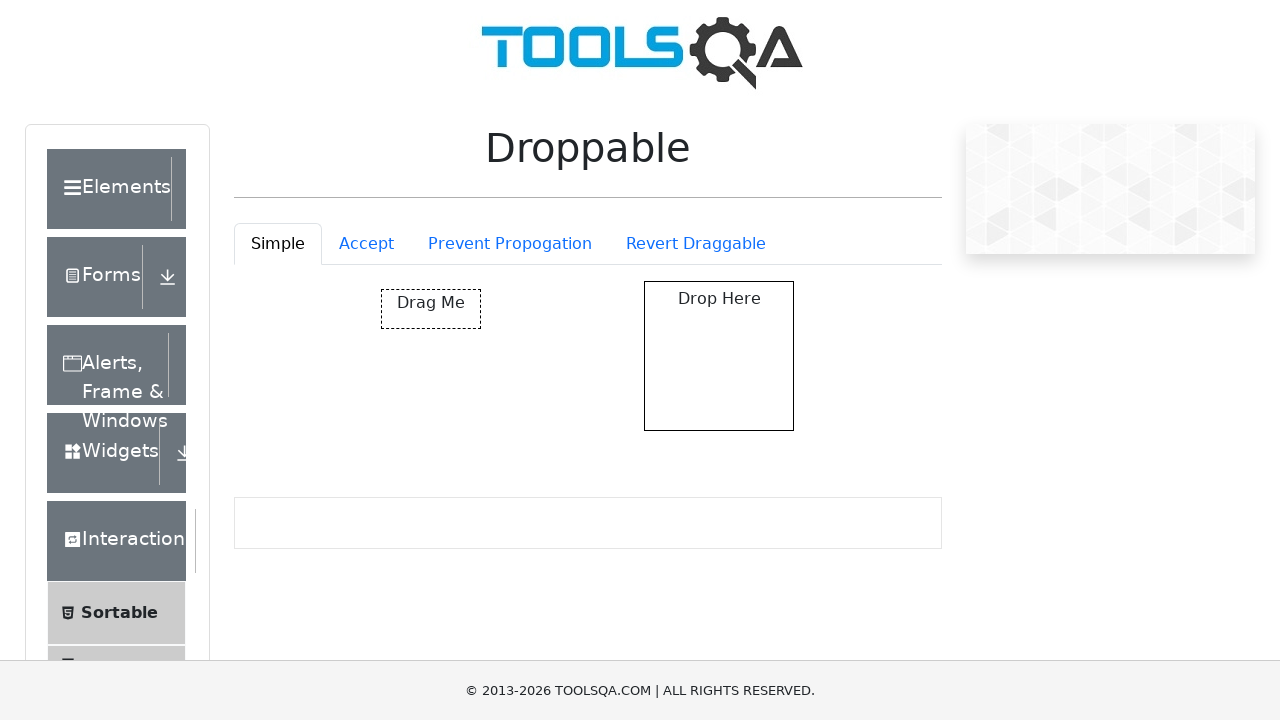

Located draggable element with id 'draggable'
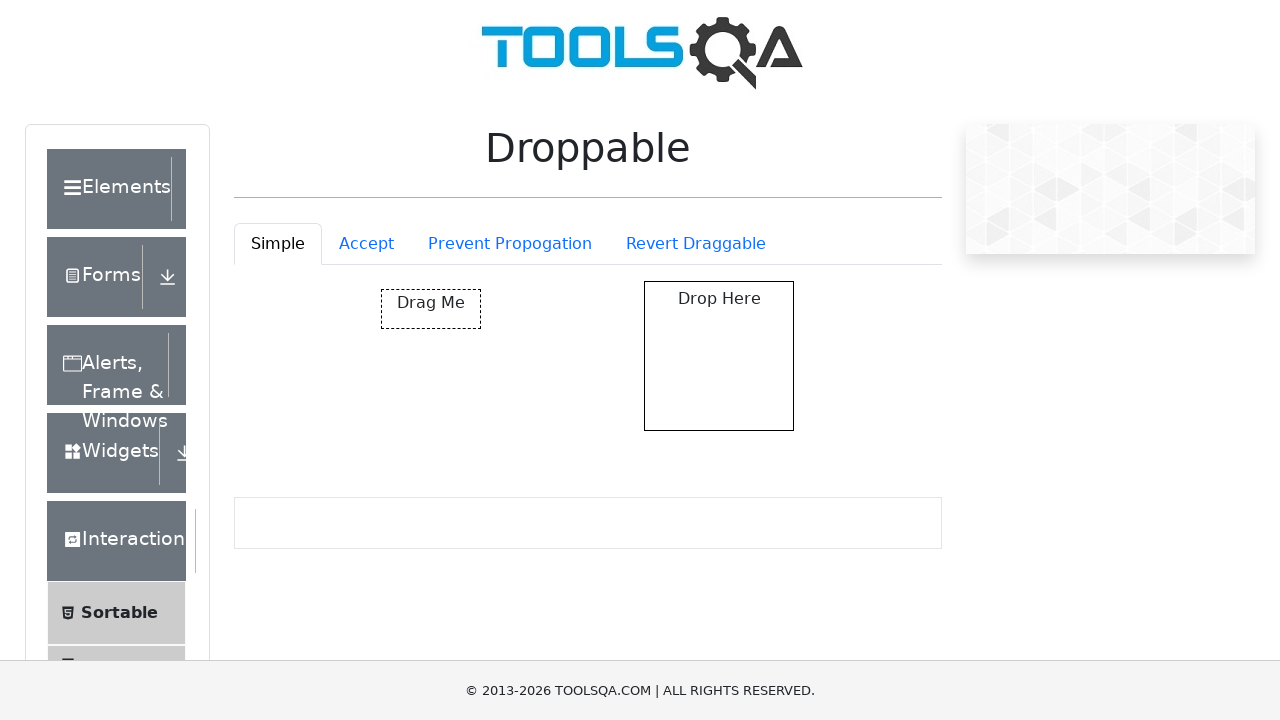

Located droppable element with id 'droppable'
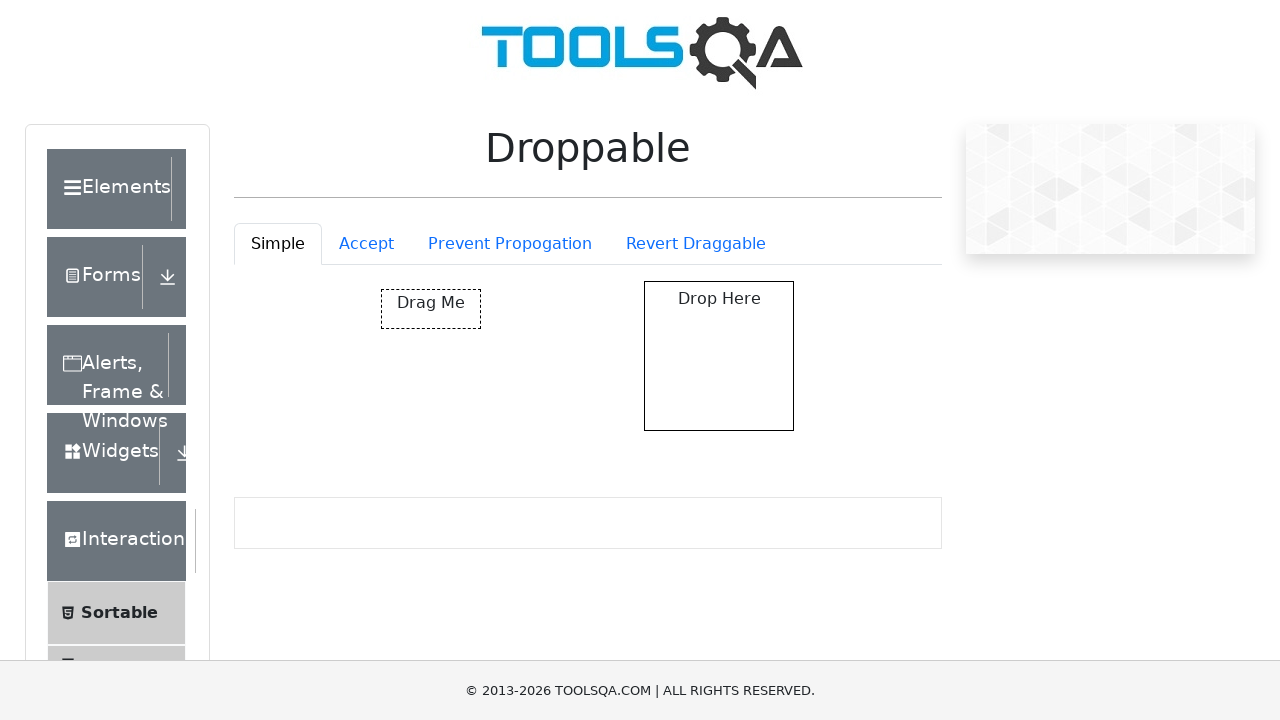

Performed drag and drop operation from draggable to droppable element at (719, 356)
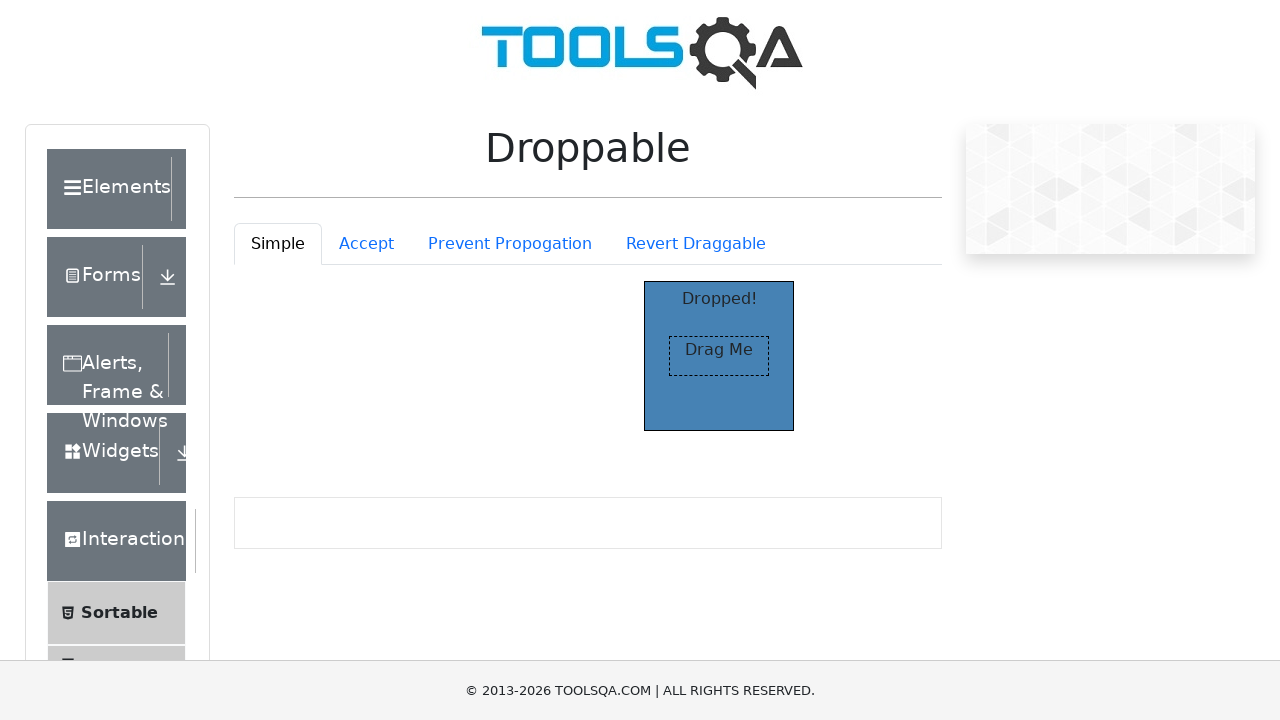

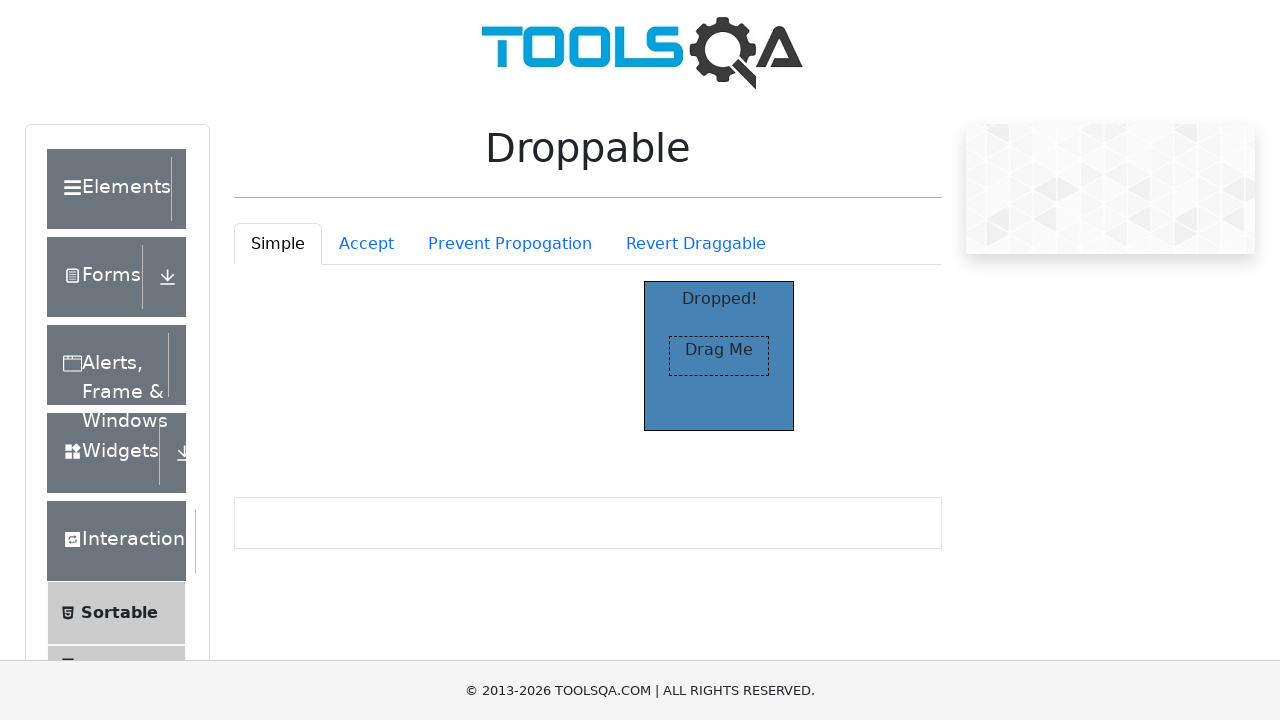